Unchecks the second checkbox twice to verify idempotency - it should remain unchecked

Starting URL: https://the-internet.herokuapp.com/checkboxes

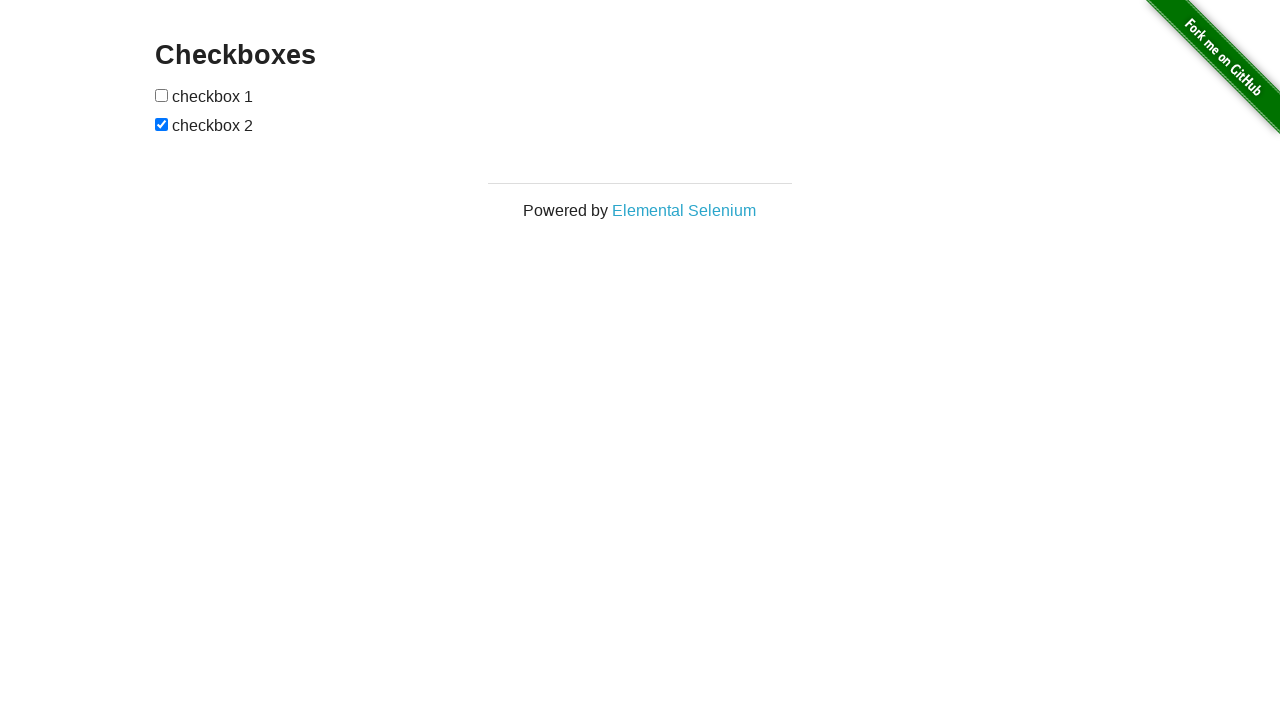

Navigated to checkboxes page
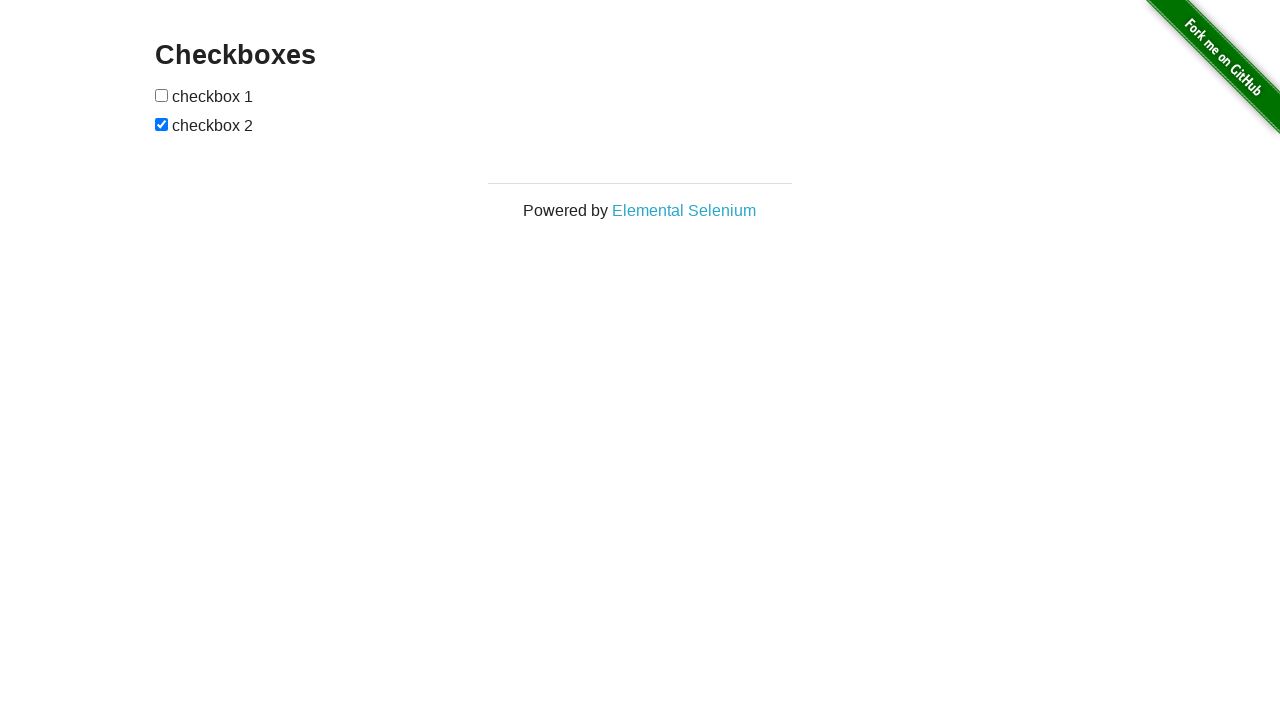

Located the second checkbox element
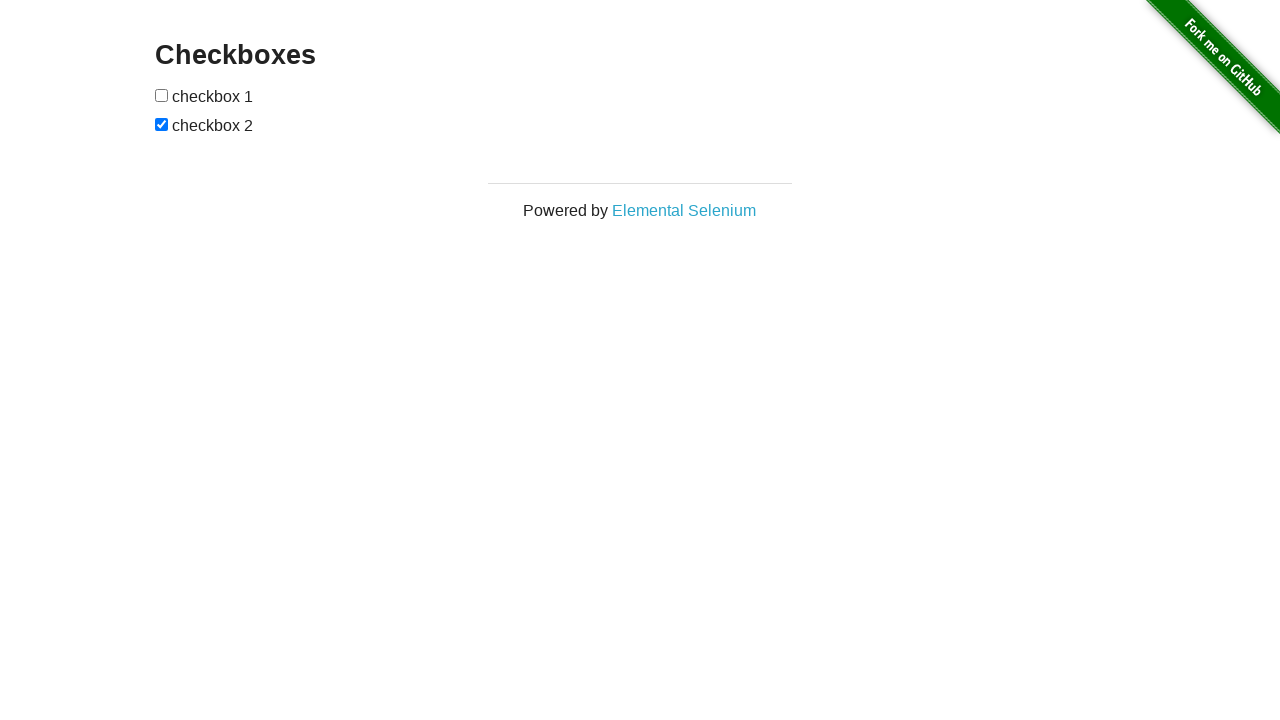

Unchecked the second checkbox for the first time at (162, 124) on input[type='checkbox'] >> nth=1
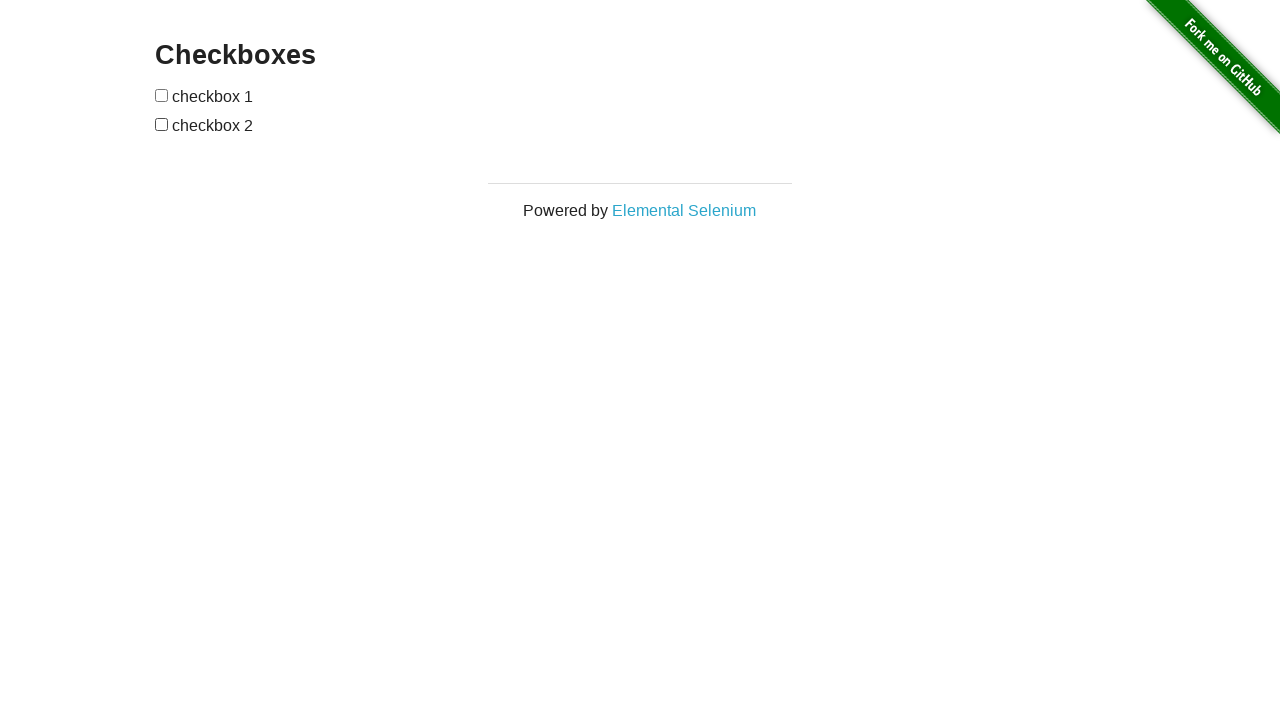

Unchecked the second checkbox for the second time to test idempotency on input[type='checkbox'] >> nth=1
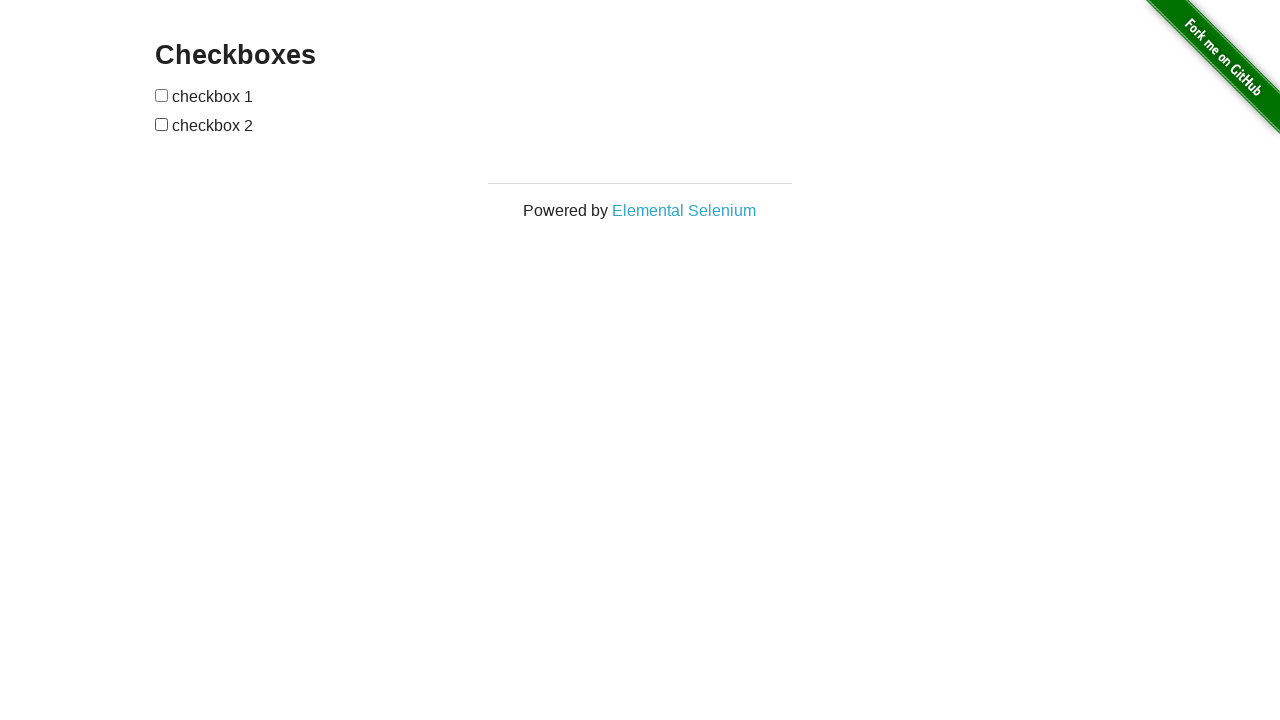

Verified that the second checkbox remains unchecked after double uncheck
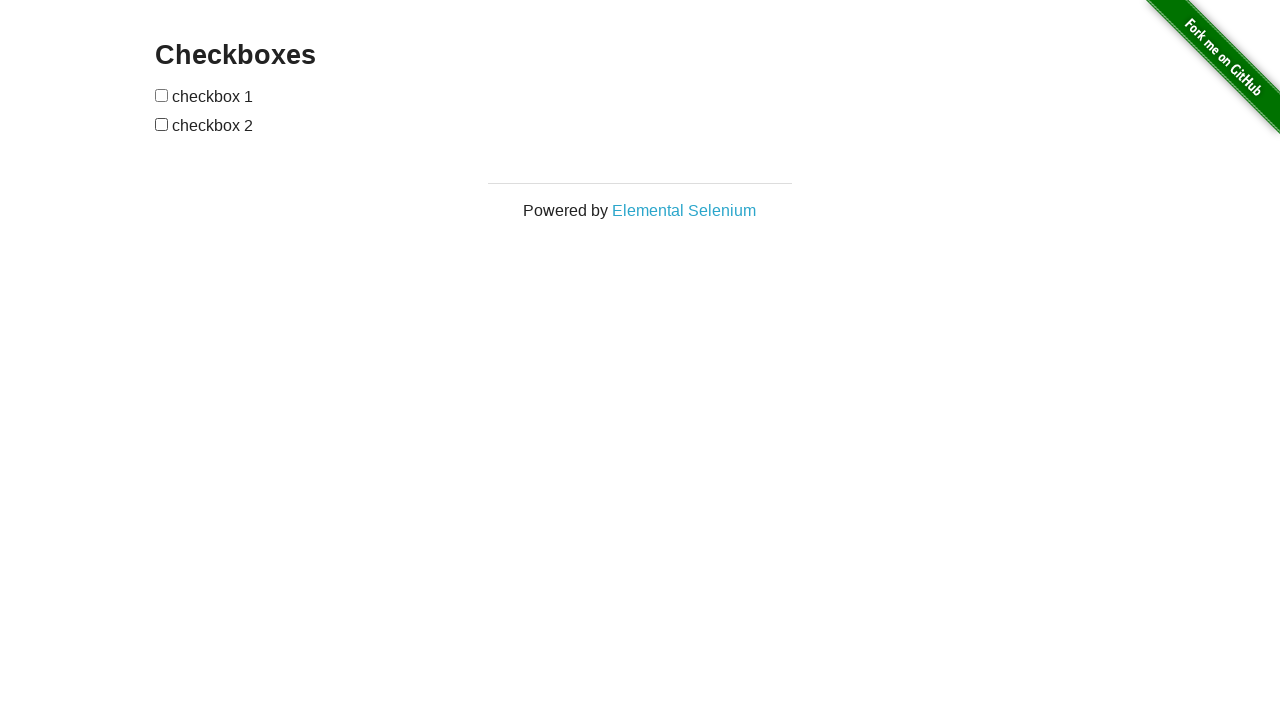

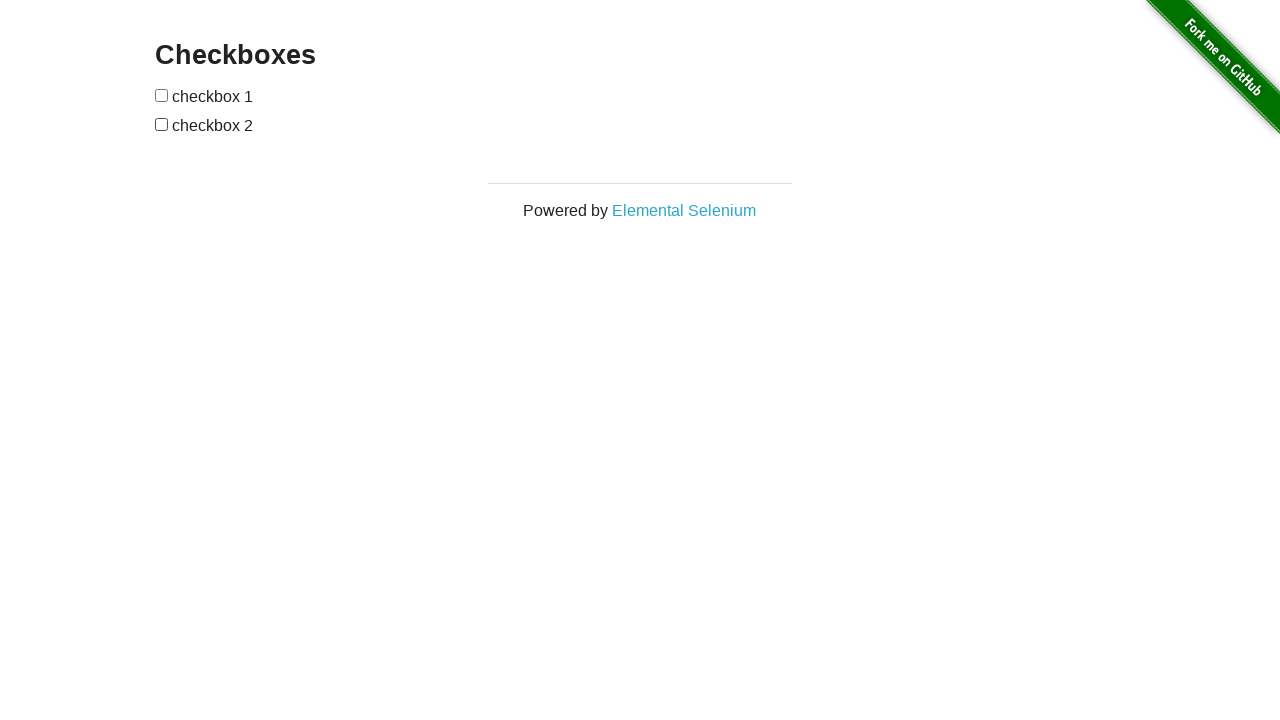